Tests drag and drop functionality on jQueryUI demo page by dragging an element and dropping it onto a target area within an iframe

Starting URL: https://jqueryui.com/droppable/

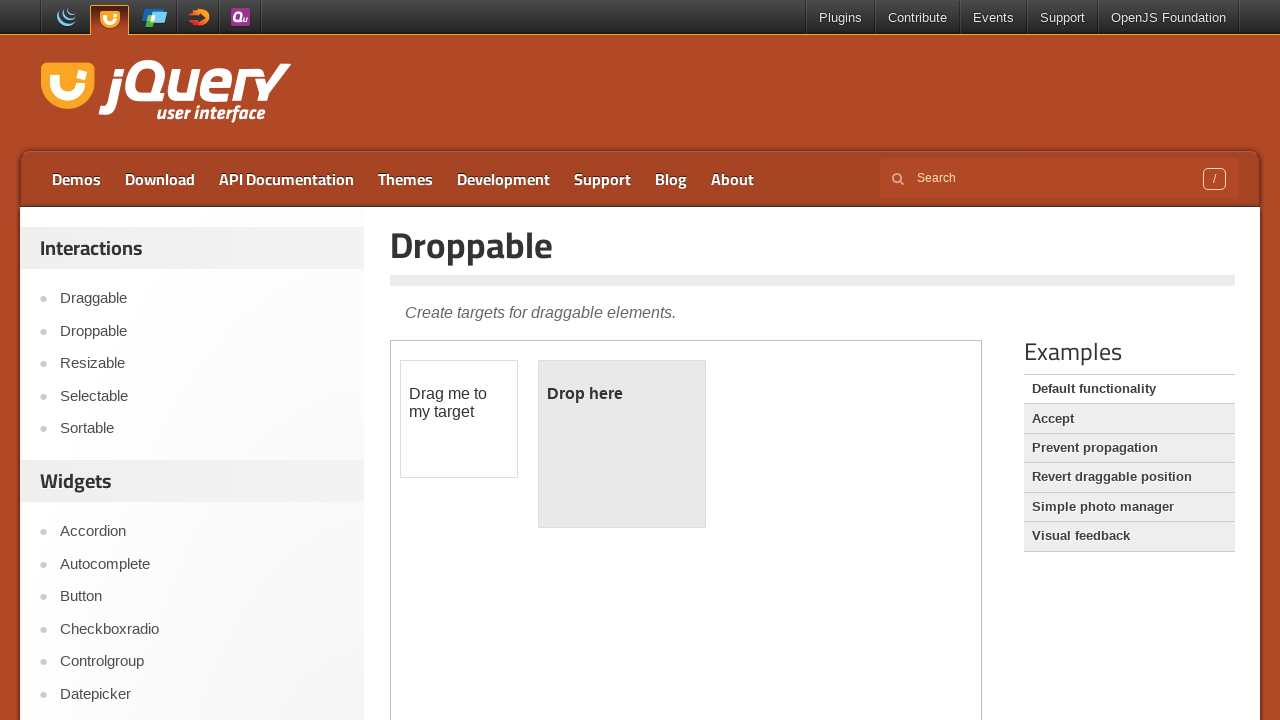

Located the iframe containing drag and drop elements
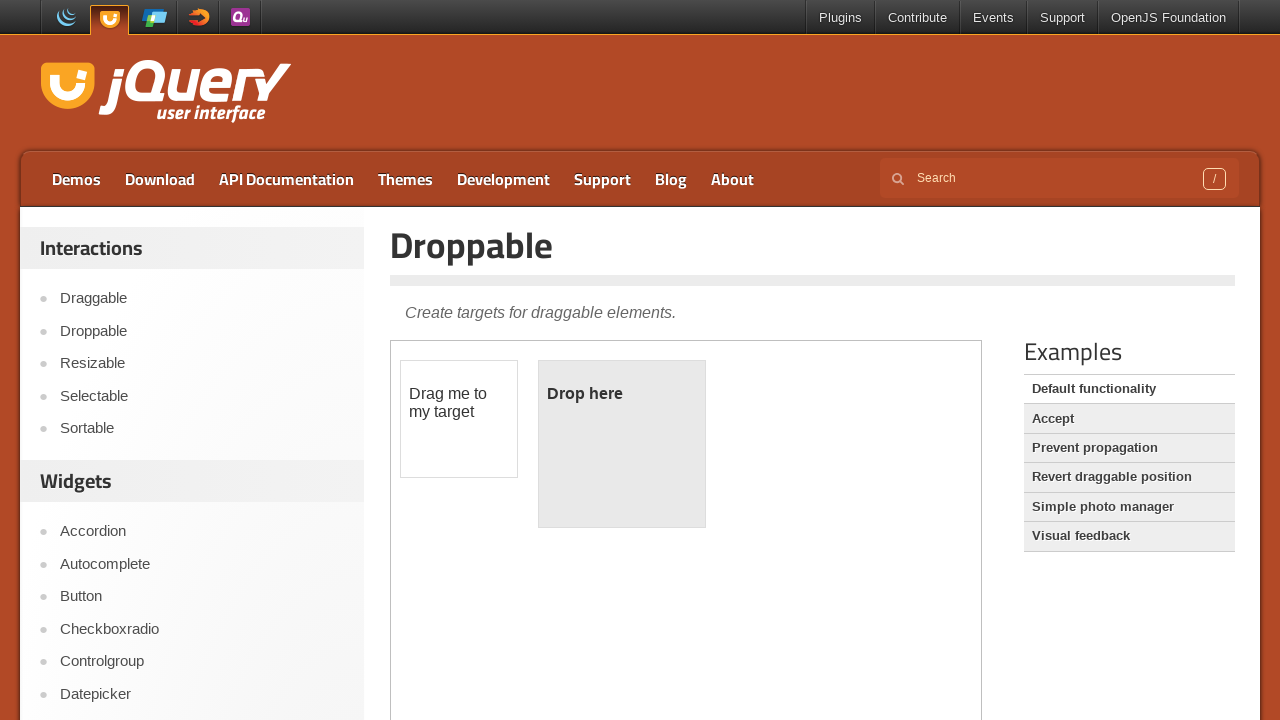

Located the draggable element
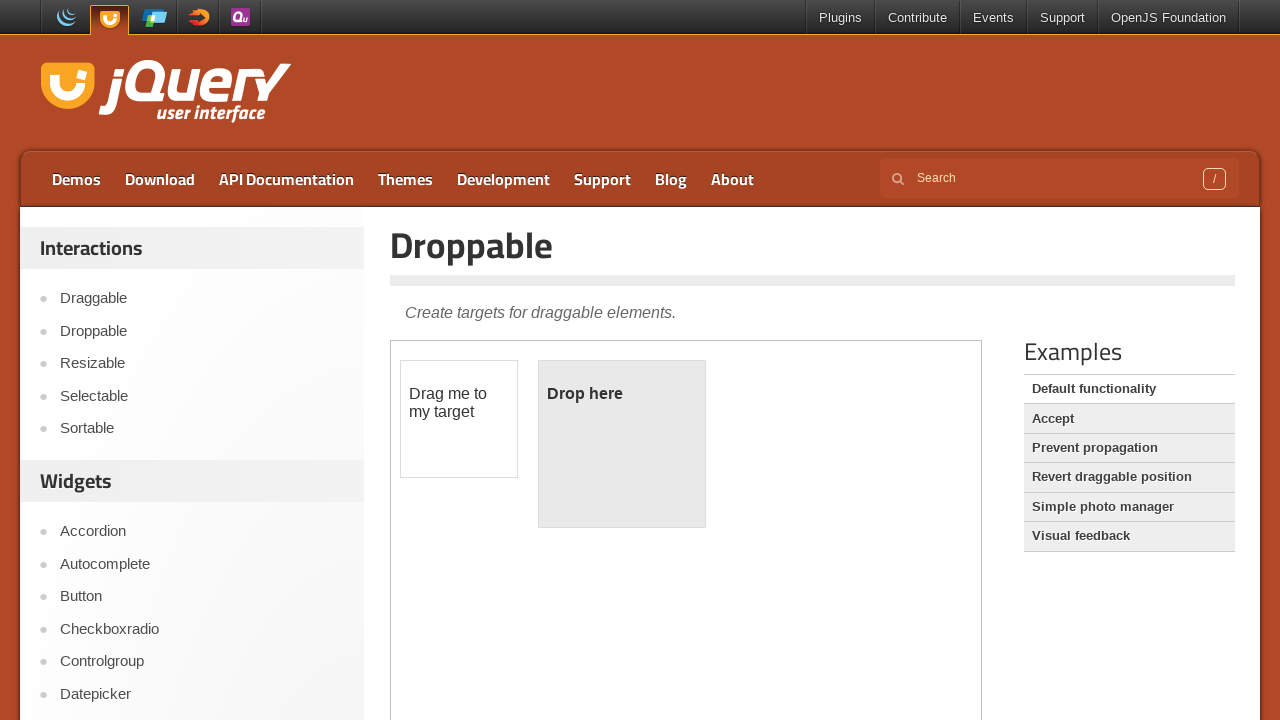

Located the droppable target element
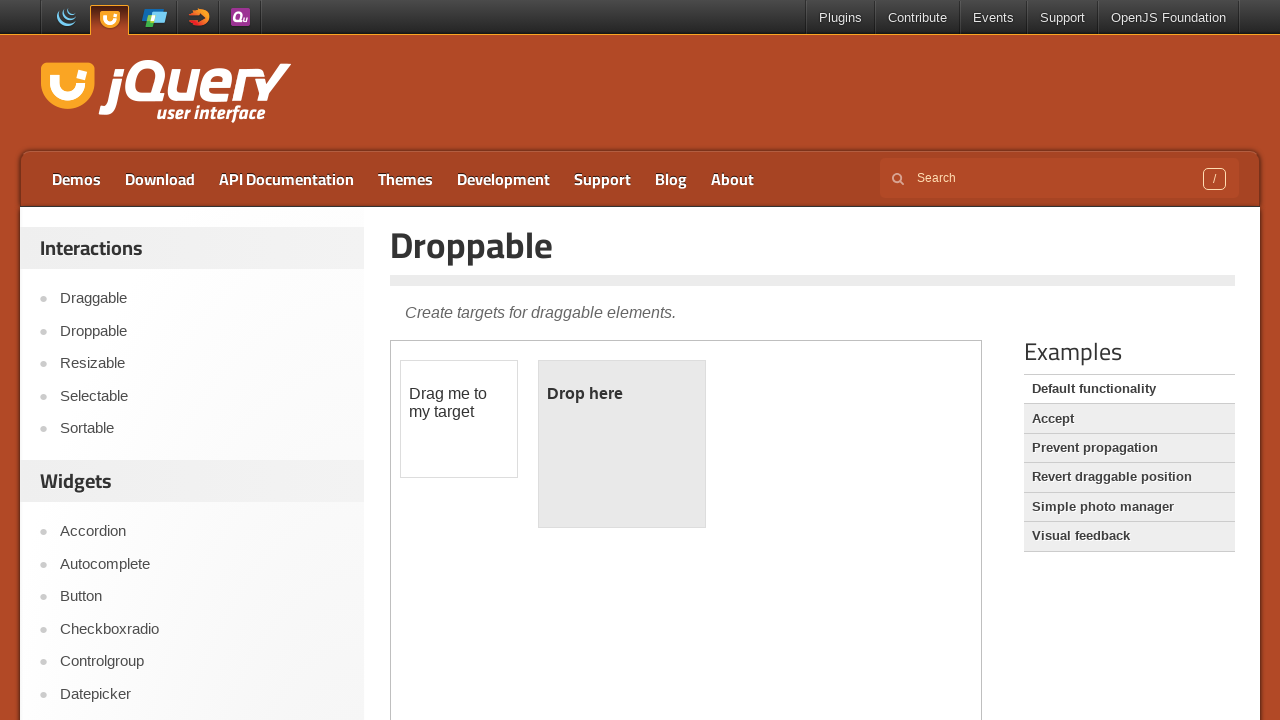

Dragged the element and dropped it onto the target area at (622, 444)
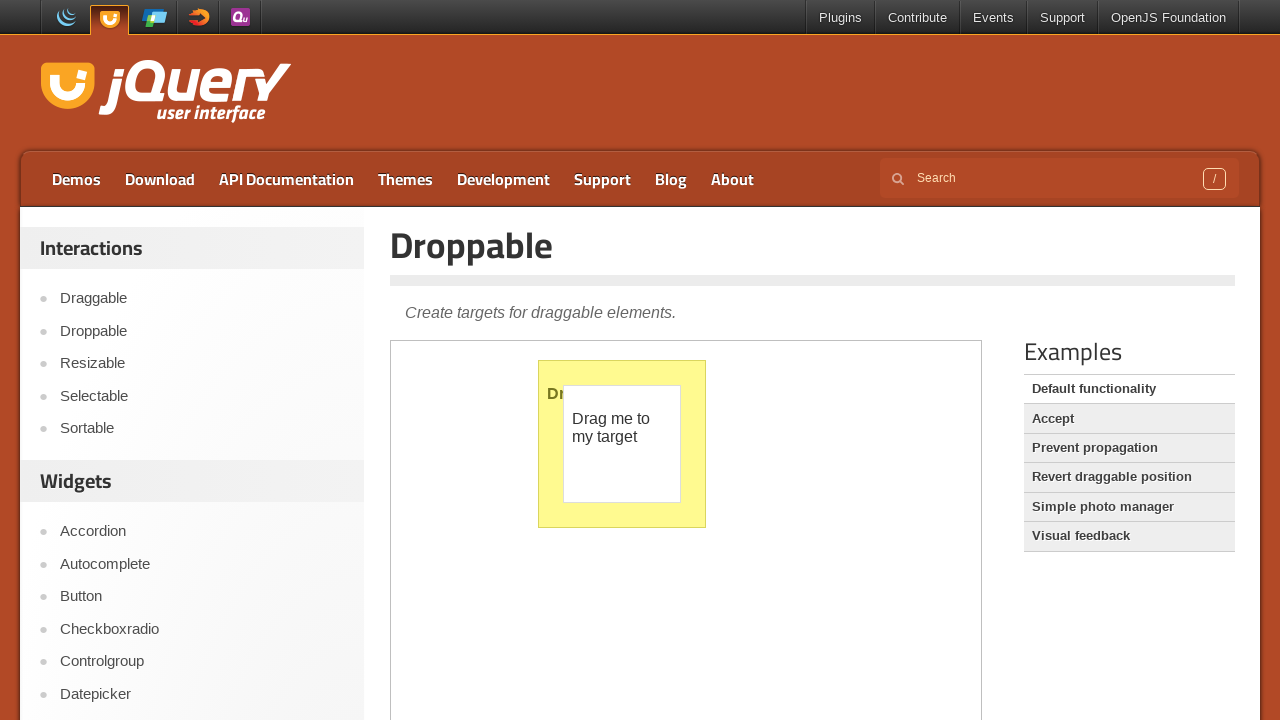

Waited for drag and drop action to complete
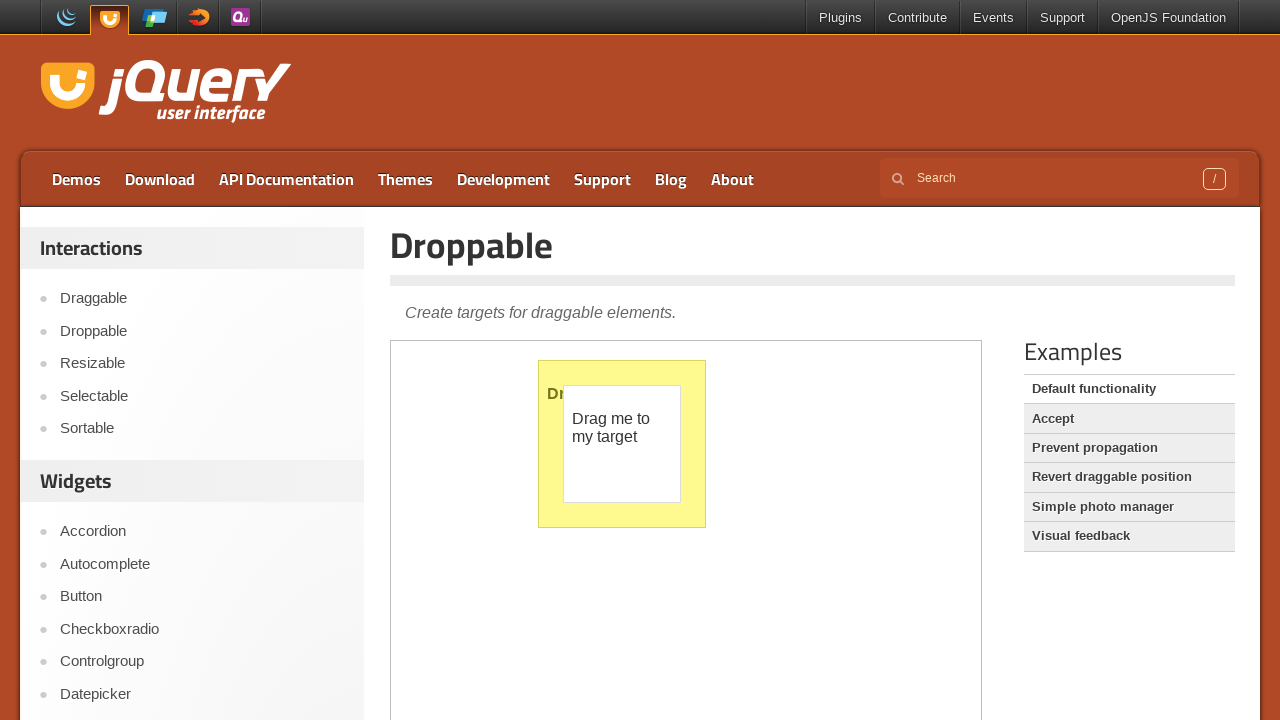

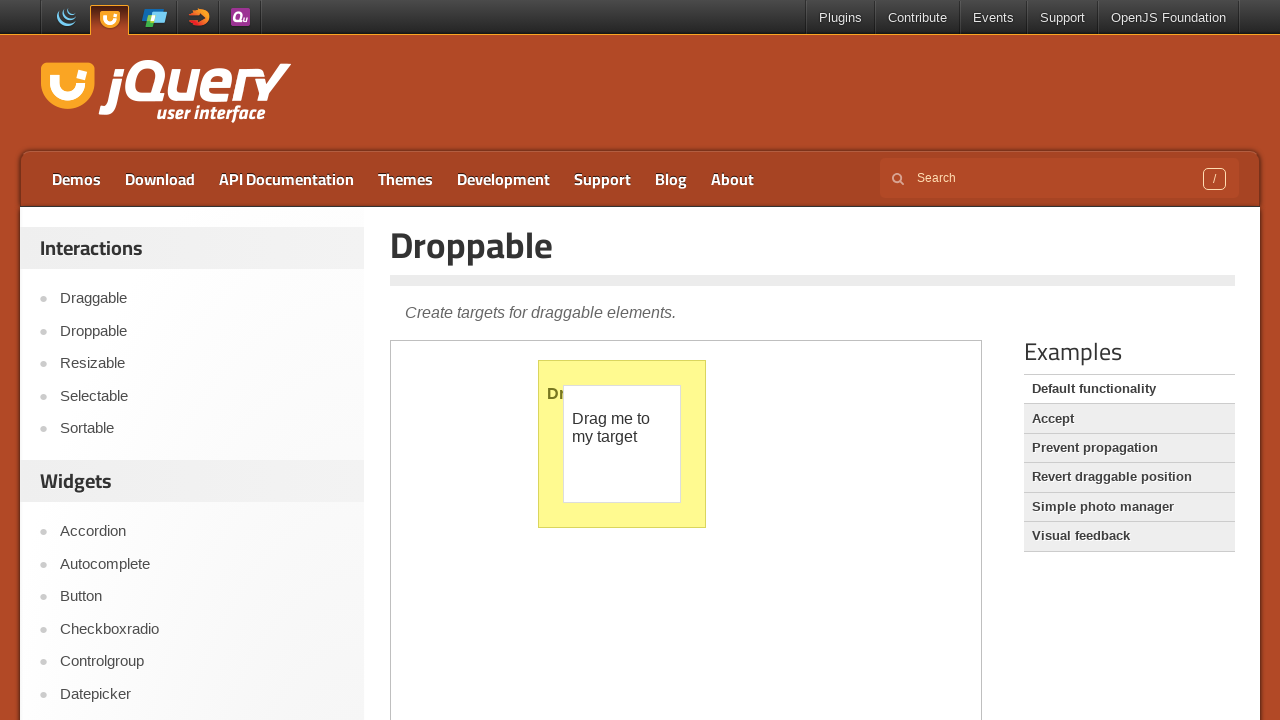